Tests deleting a task when viewing active tasks filter

Starting URL: https://todomvc4tasj.herokuapp.com/

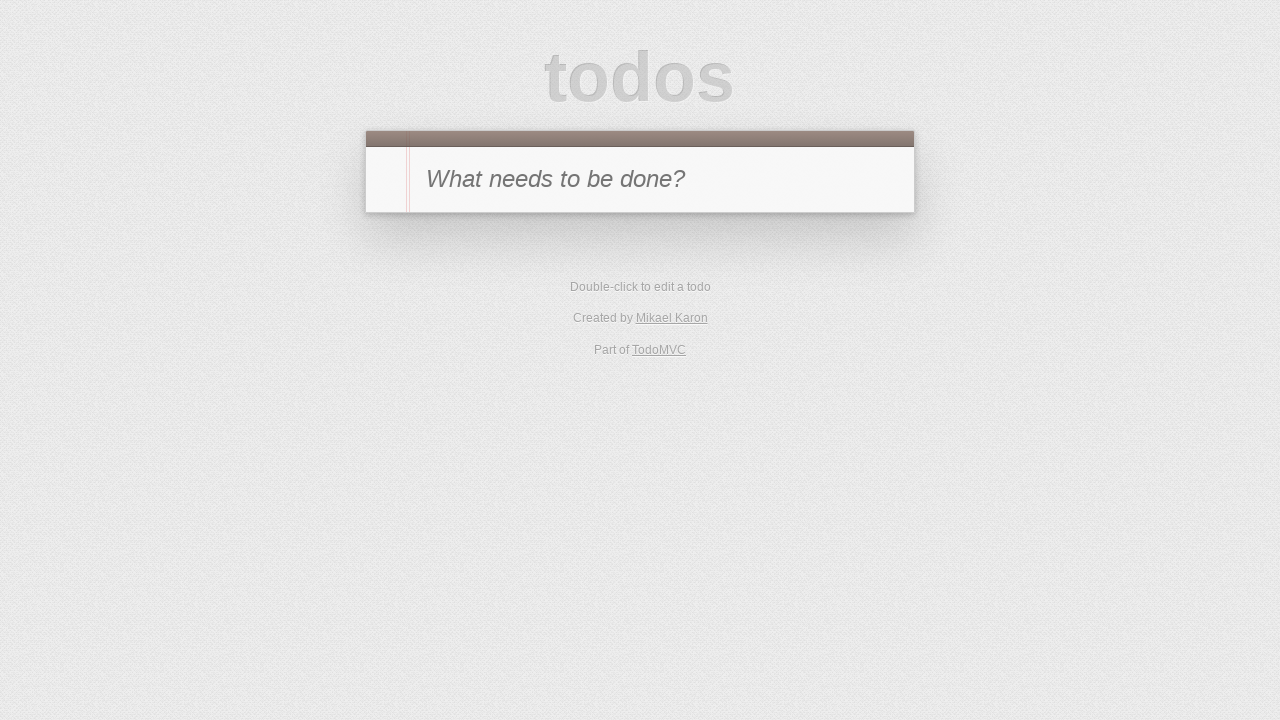

Set up initial state with one active task via localStorage
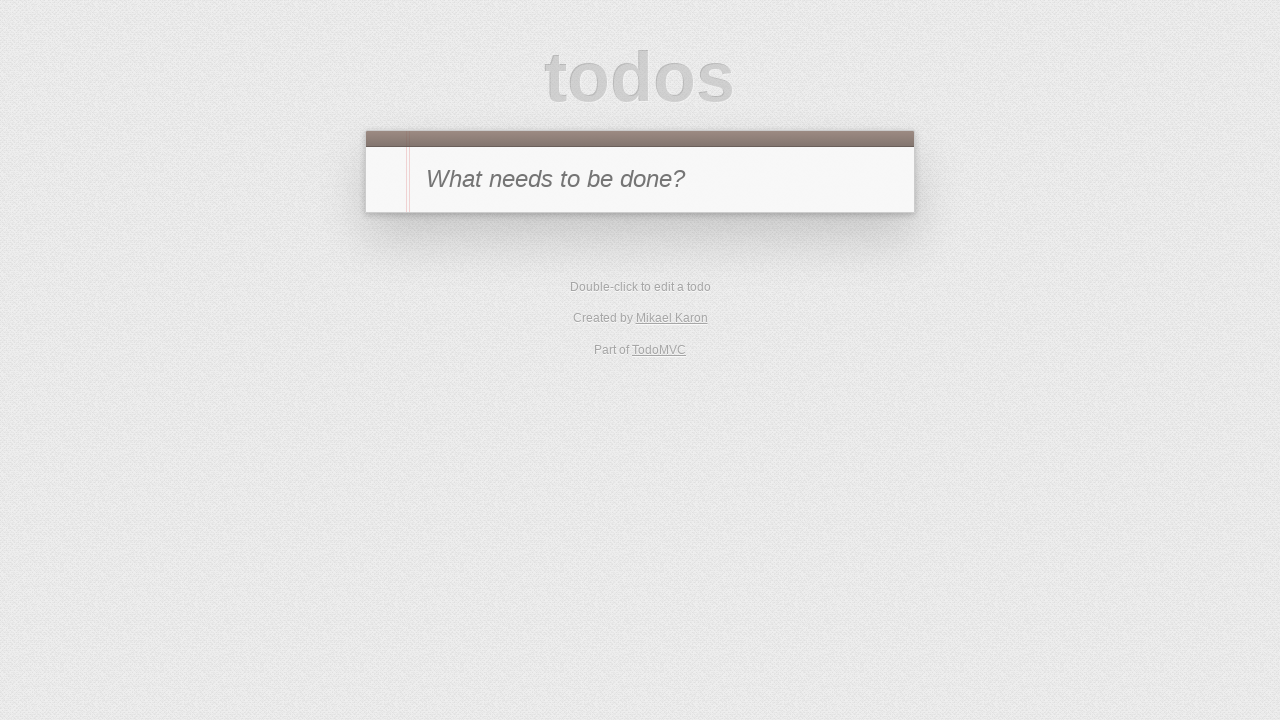

Reloaded page to apply localStorage data
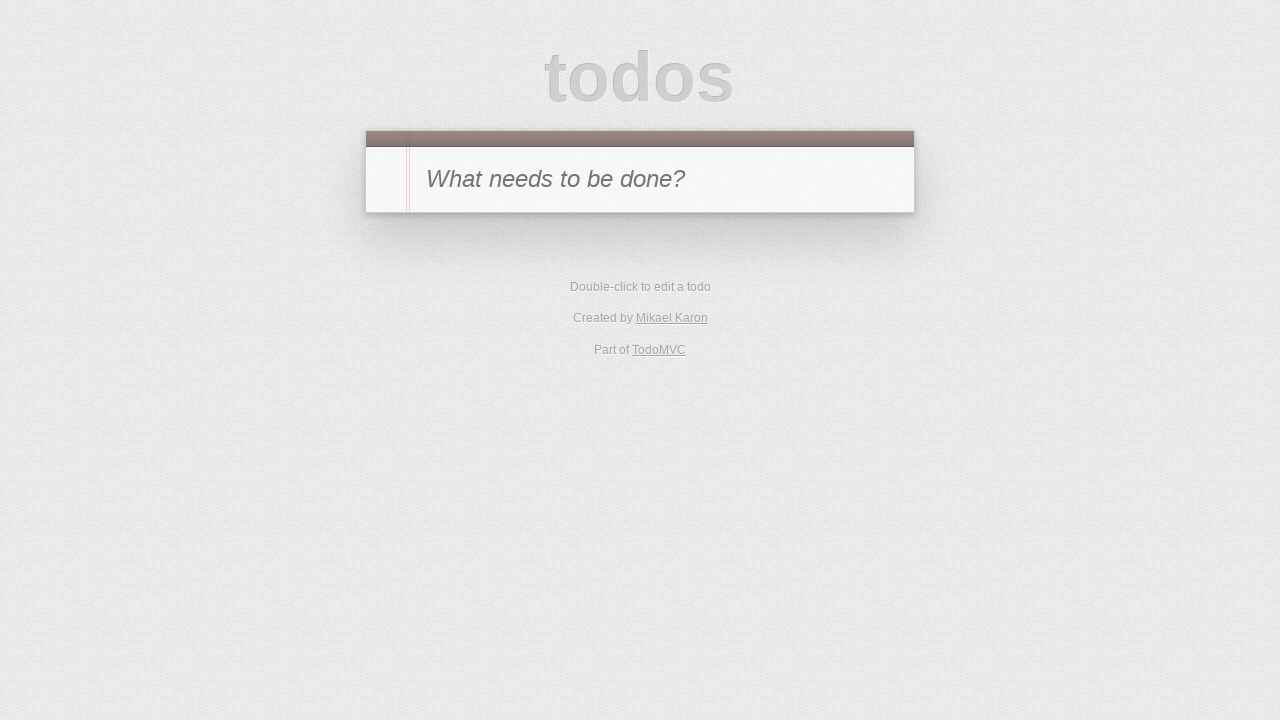

Clicked Active filter to view only active tasks at (614, 291) on text=Active
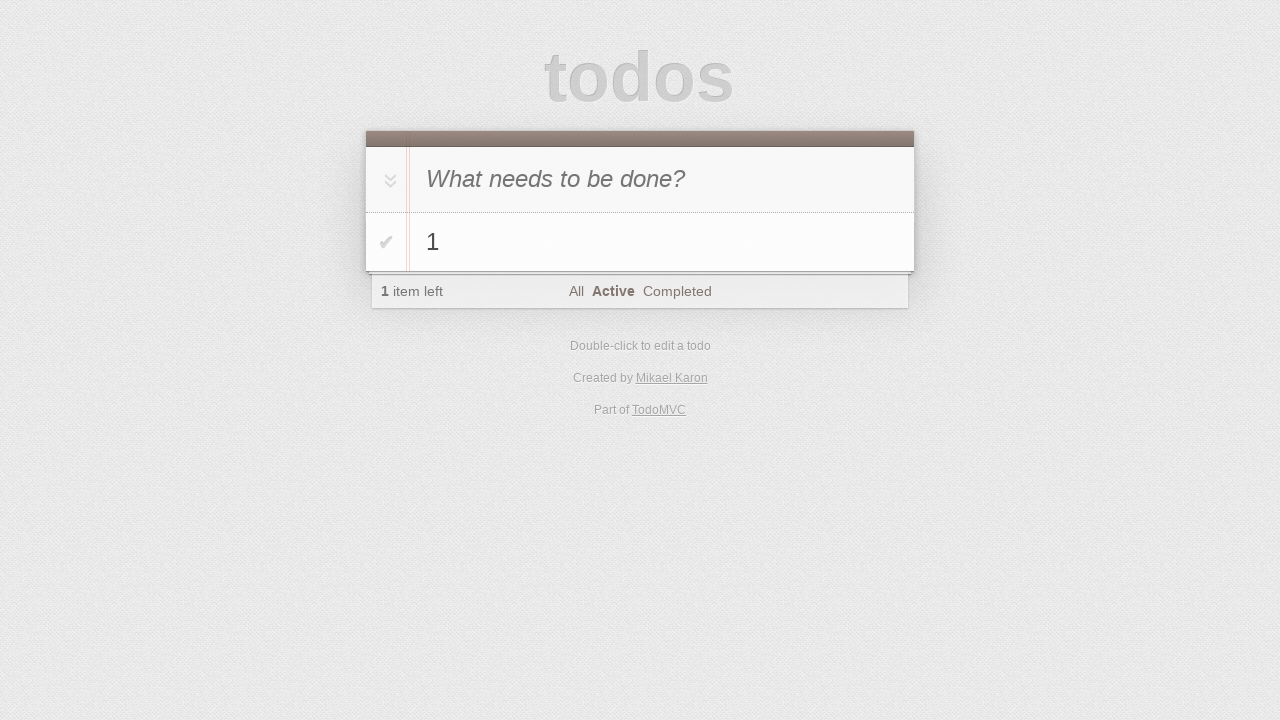

Hovered over task '1' to reveal delete button at (640, 242) on #todo-list>li >> internal:has-text="1"i
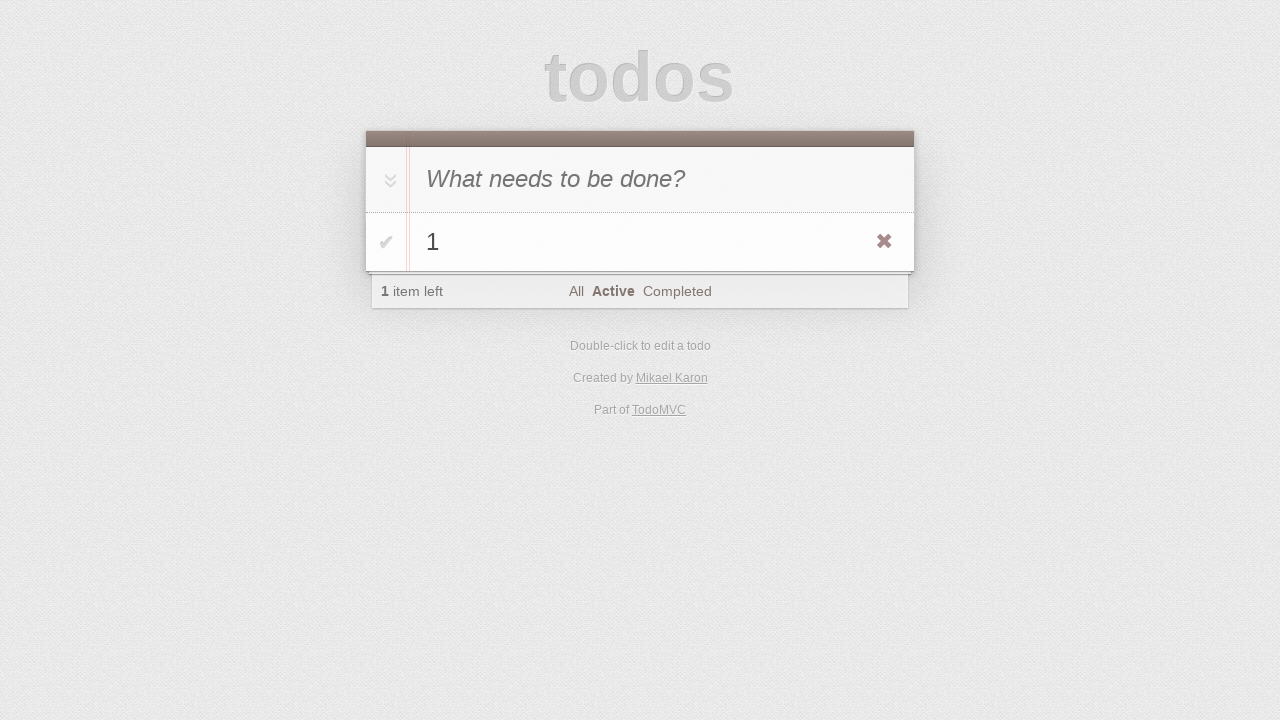

Clicked delete button to remove the active task at (884, 242) on #todo-list>li >> internal:has-text="1"i >> .destroy
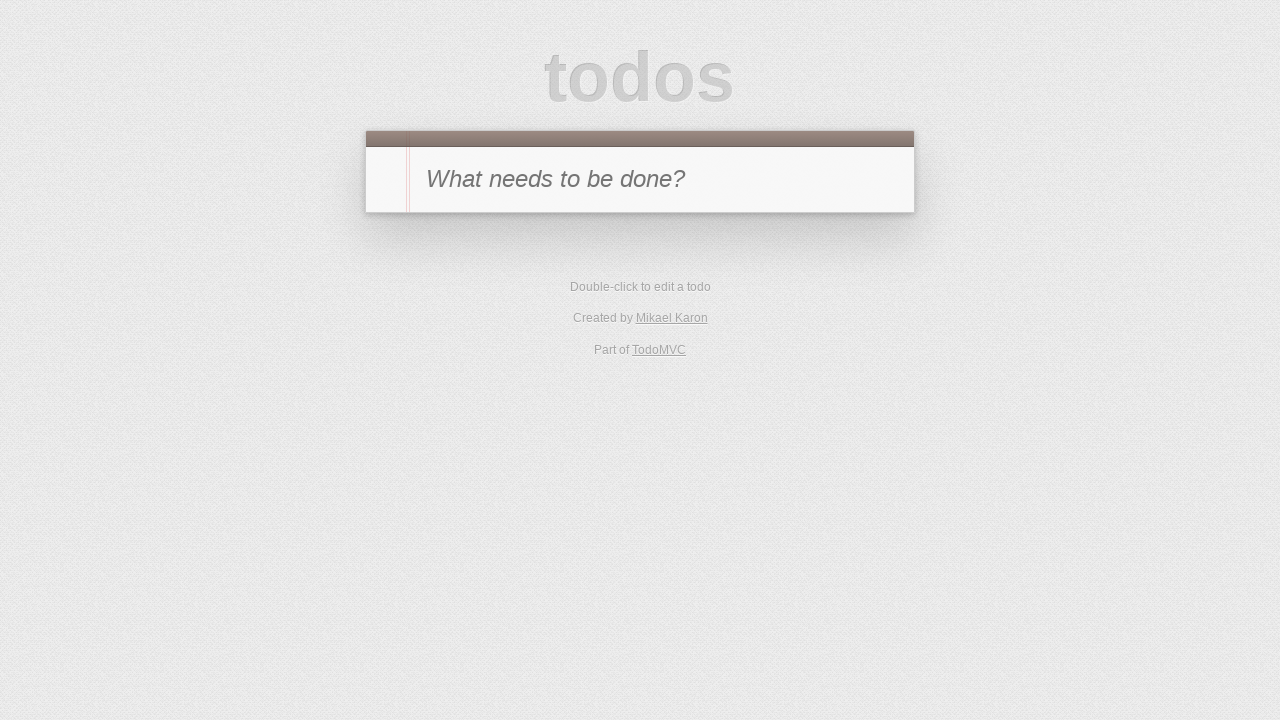

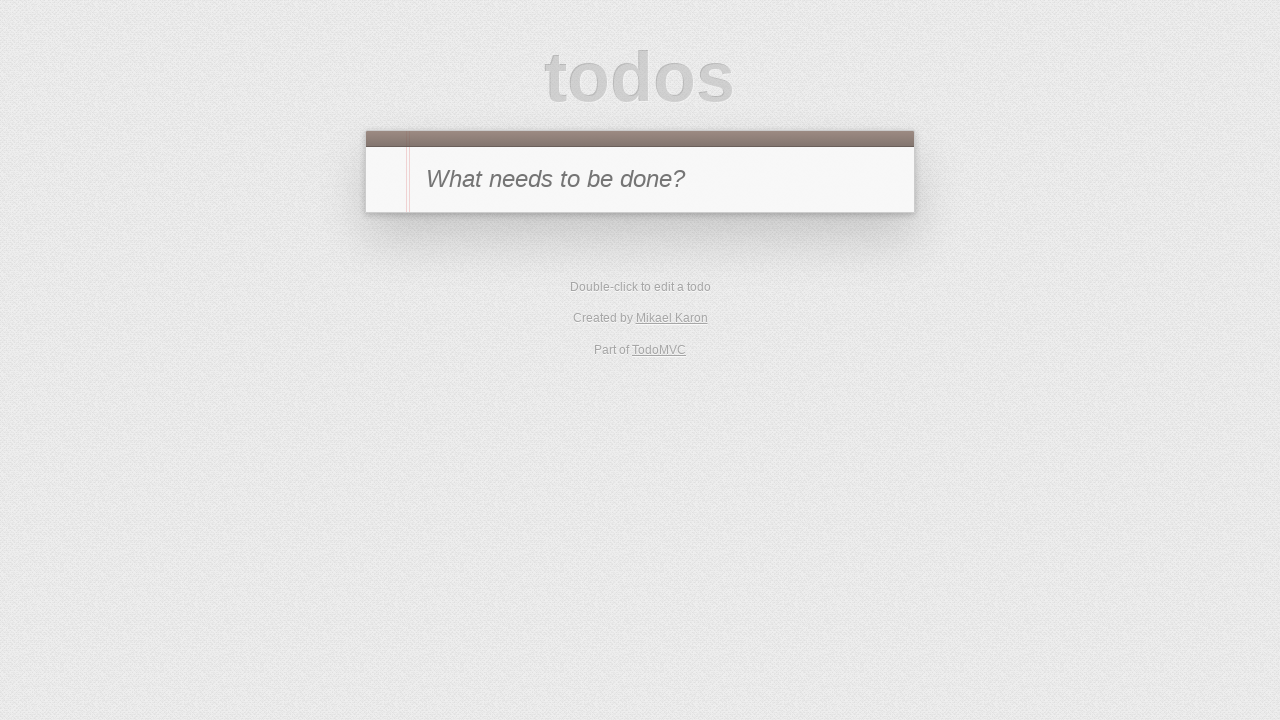